Tests handling closed Shadow DOM elements by clicking on the host element and using keyboard navigation to interact with the shadow content

Starting URL: https://letcode.in/shadow

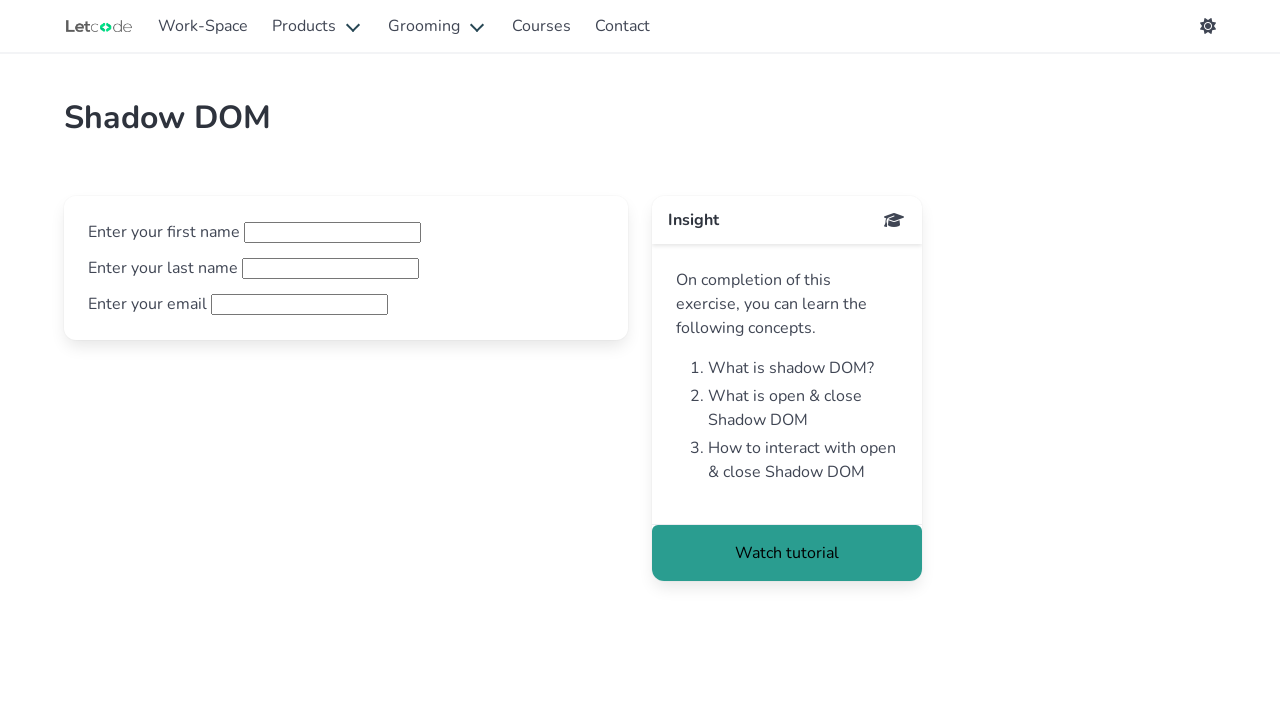

Waited for closed shadow host element (#close-shadow) to be visible
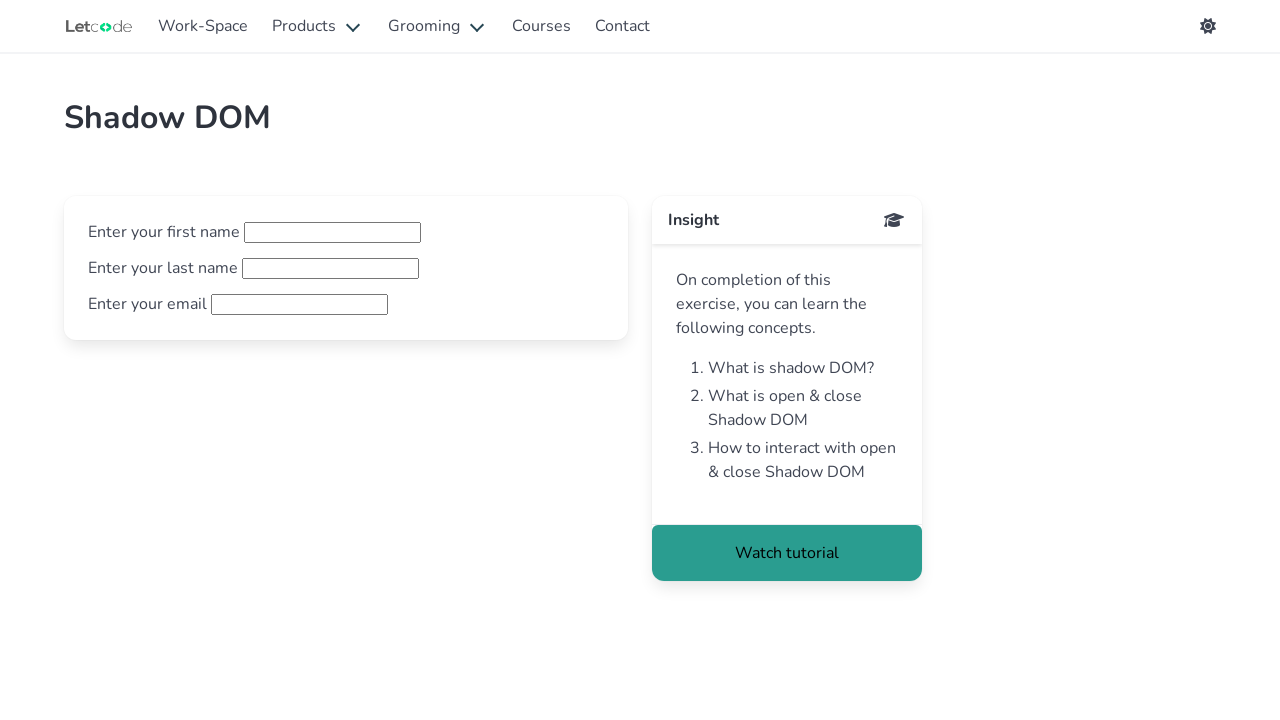

Clicked on closed shadow host element to focus it at (346, 304) on #close-shadow
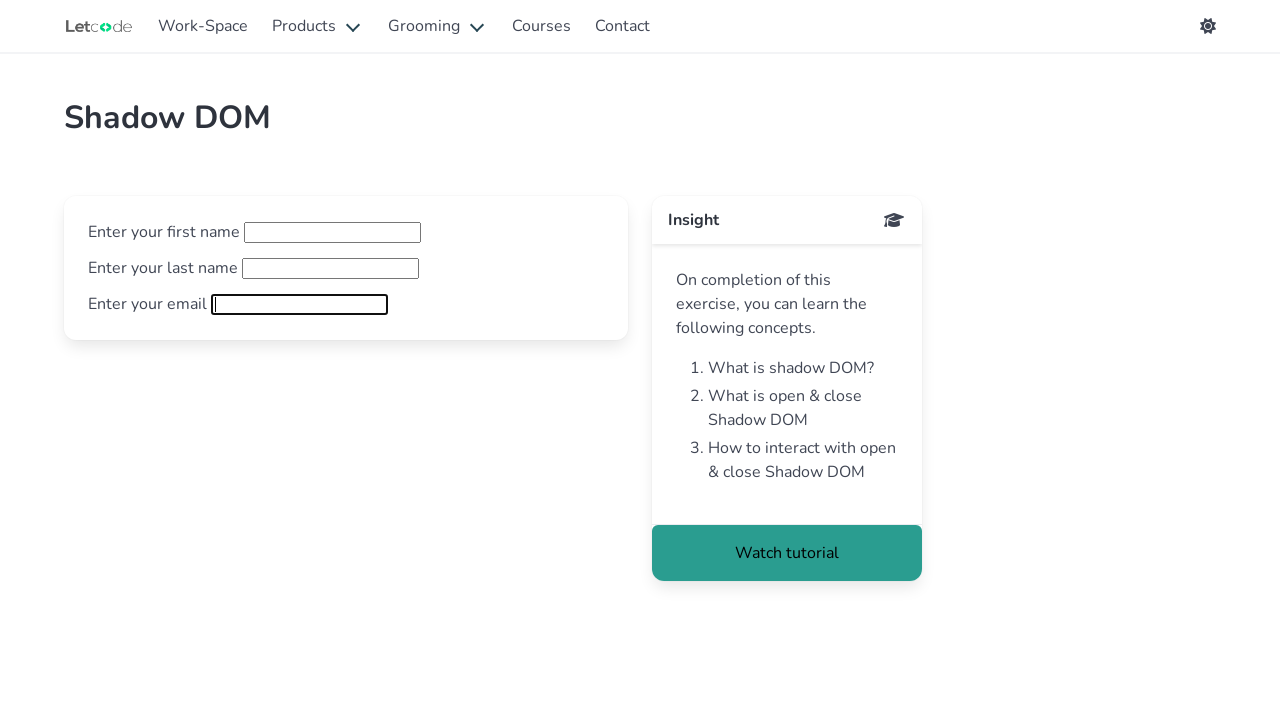

Pressed TAB to navigate focus into closed shadow DOM element
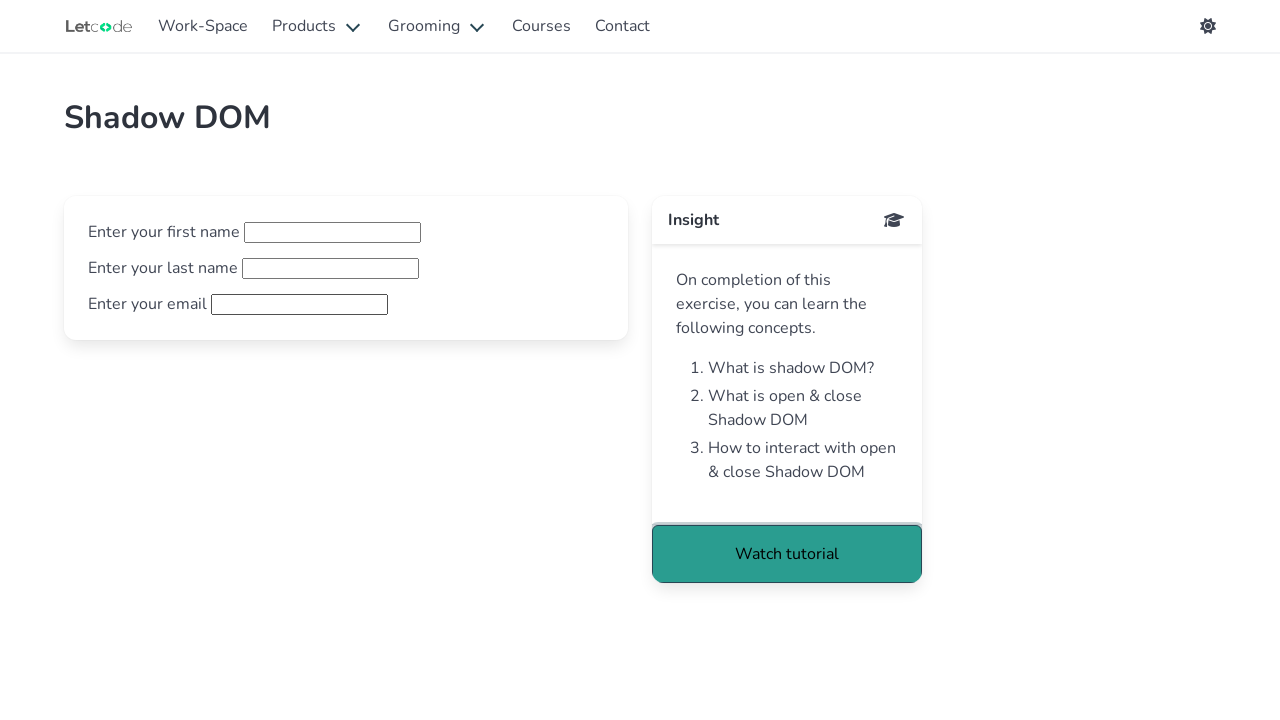

Typed email 'maximilian@gmail.com' into focused shadow DOM input
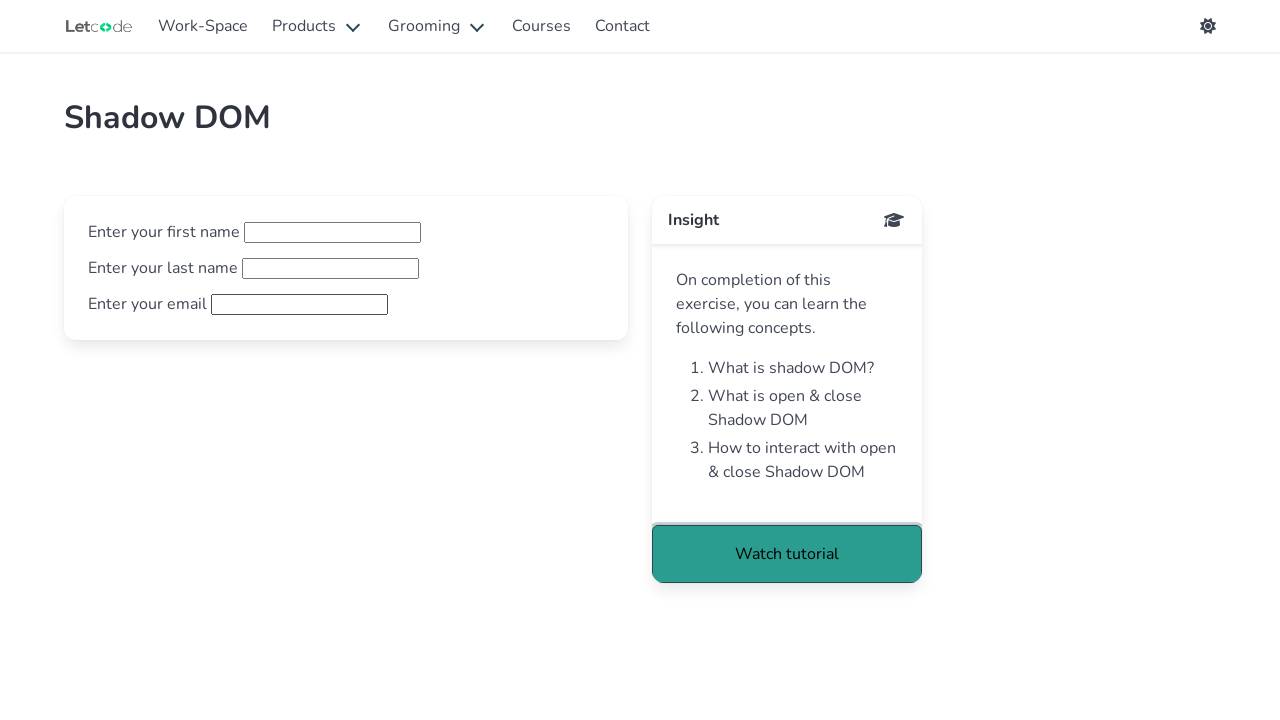

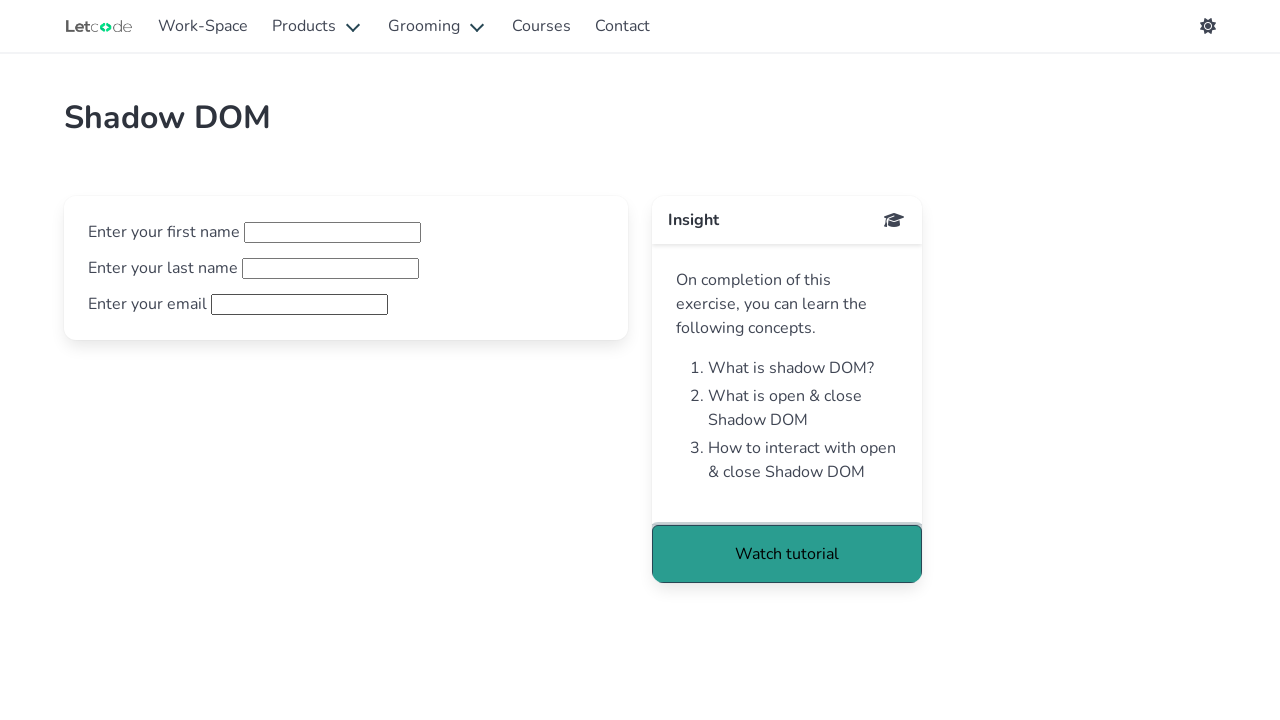